Scrolls the page from position 1000 back to top

Starting URL: https://www.selenium.dev/

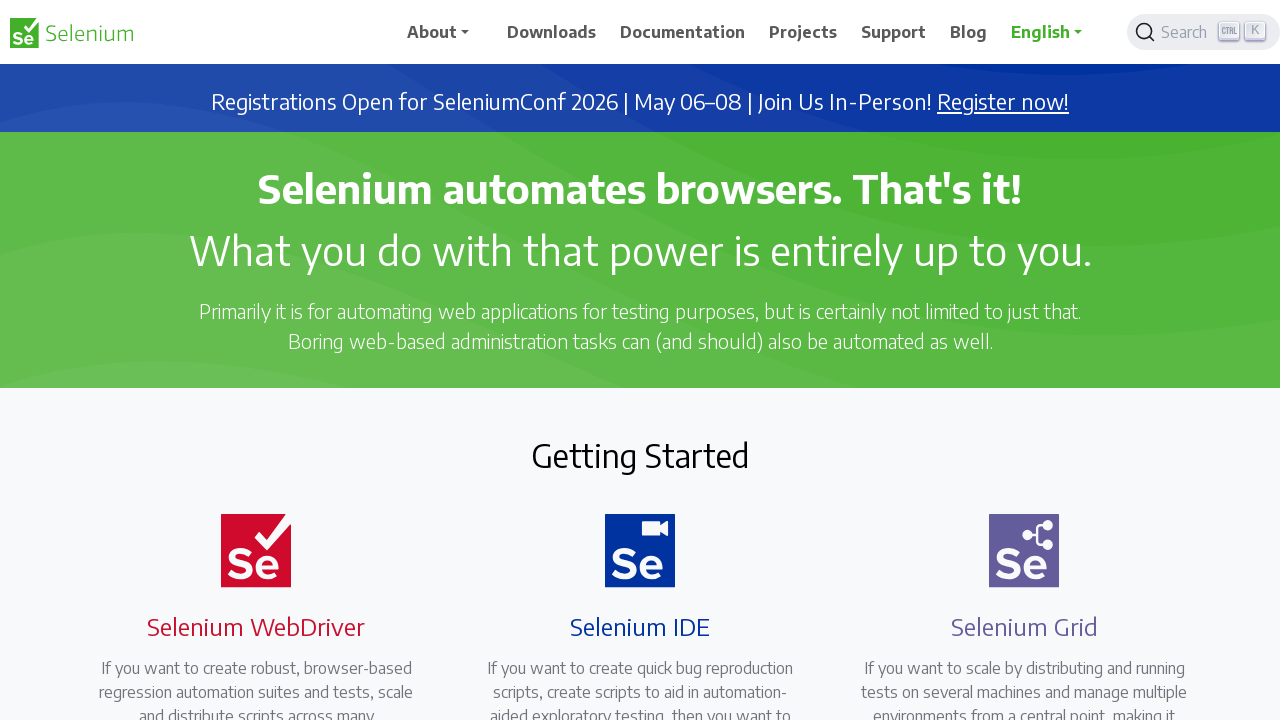

Navigated to https://www.selenium.dev/
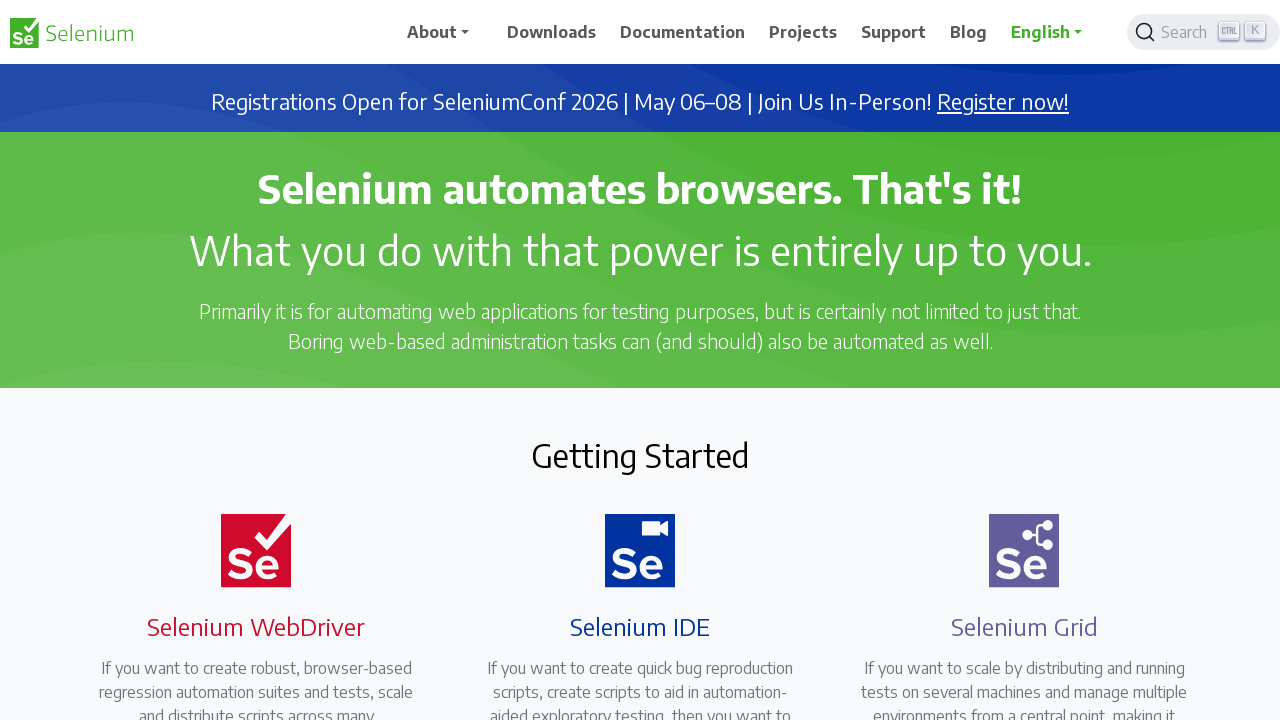

Scrolled page down to position 1000
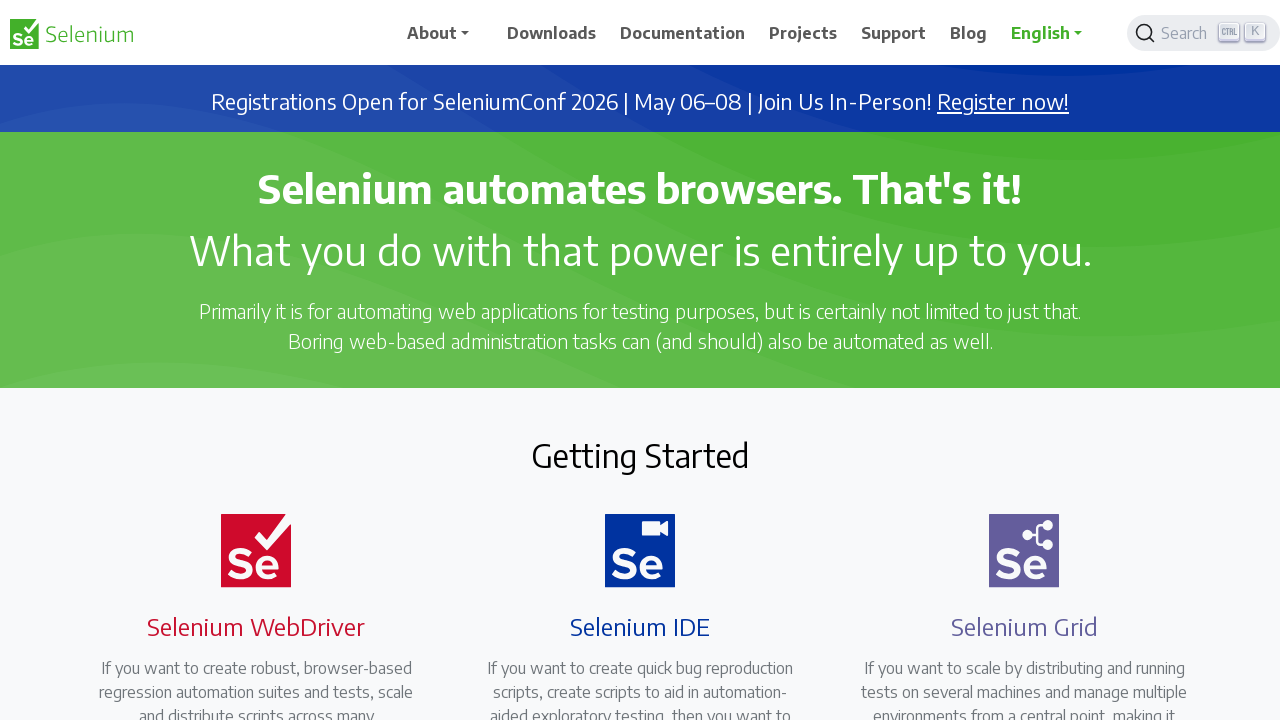

Scrolled page back to top
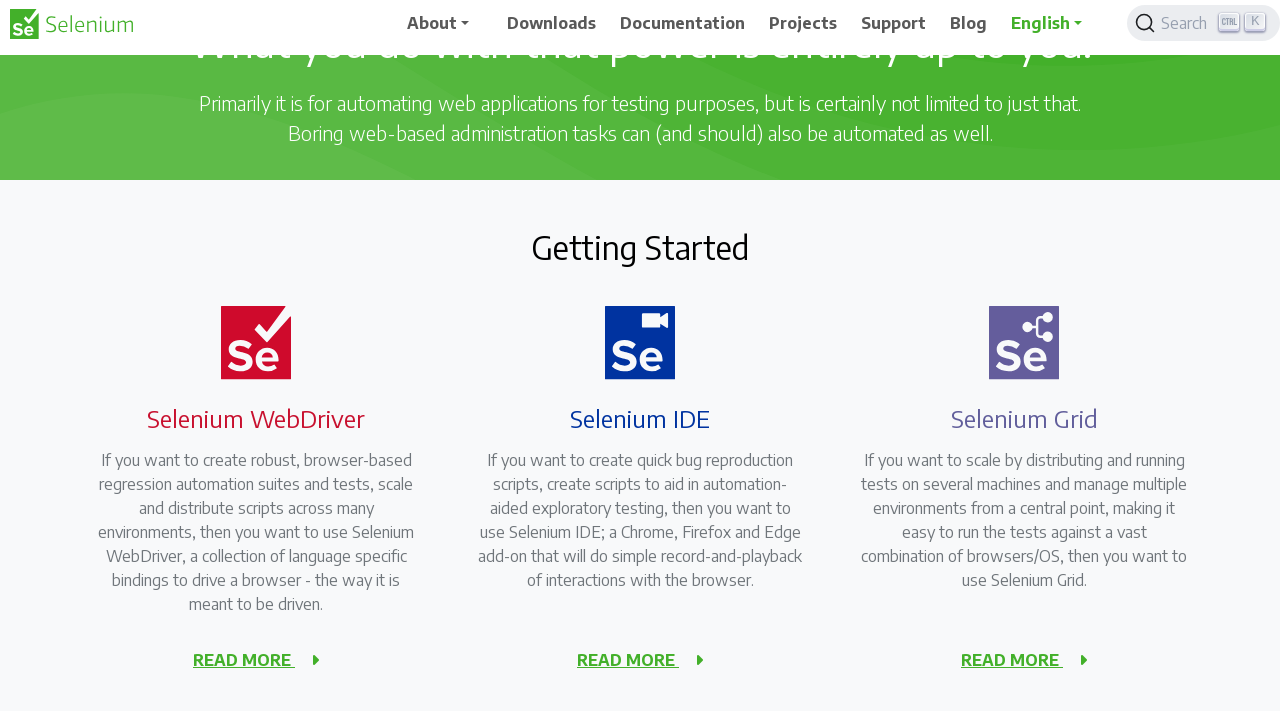

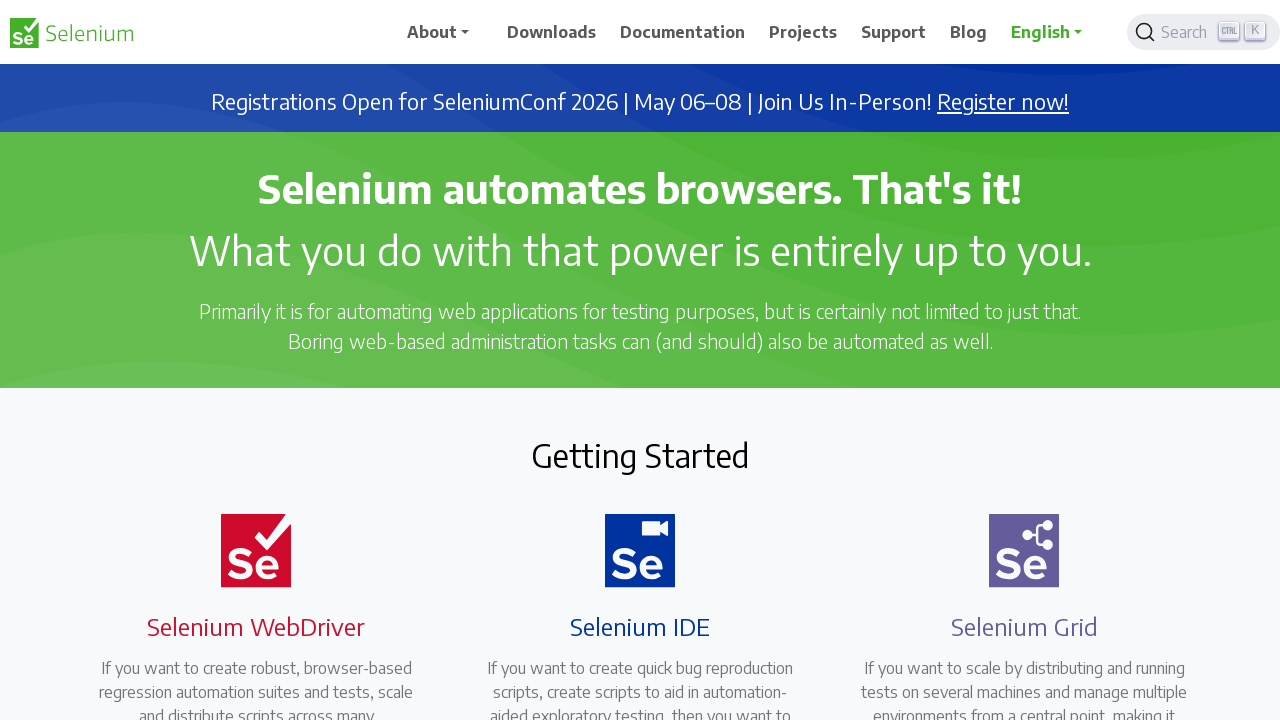